Tests redirect functionality by clicking a redirect link and verifying the user is redirected to the Status Codes page

Starting URL: https://the-internet.herokuapp.com/redirector

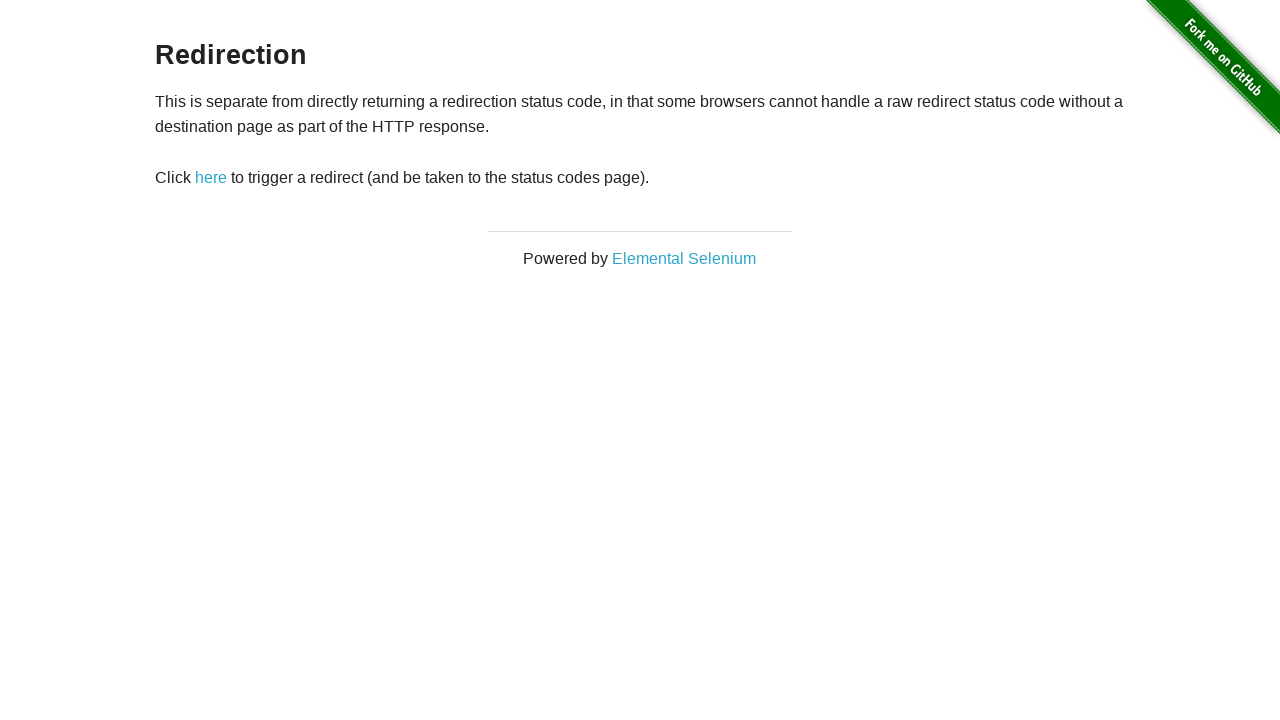

Redirect link element is loaded on the page
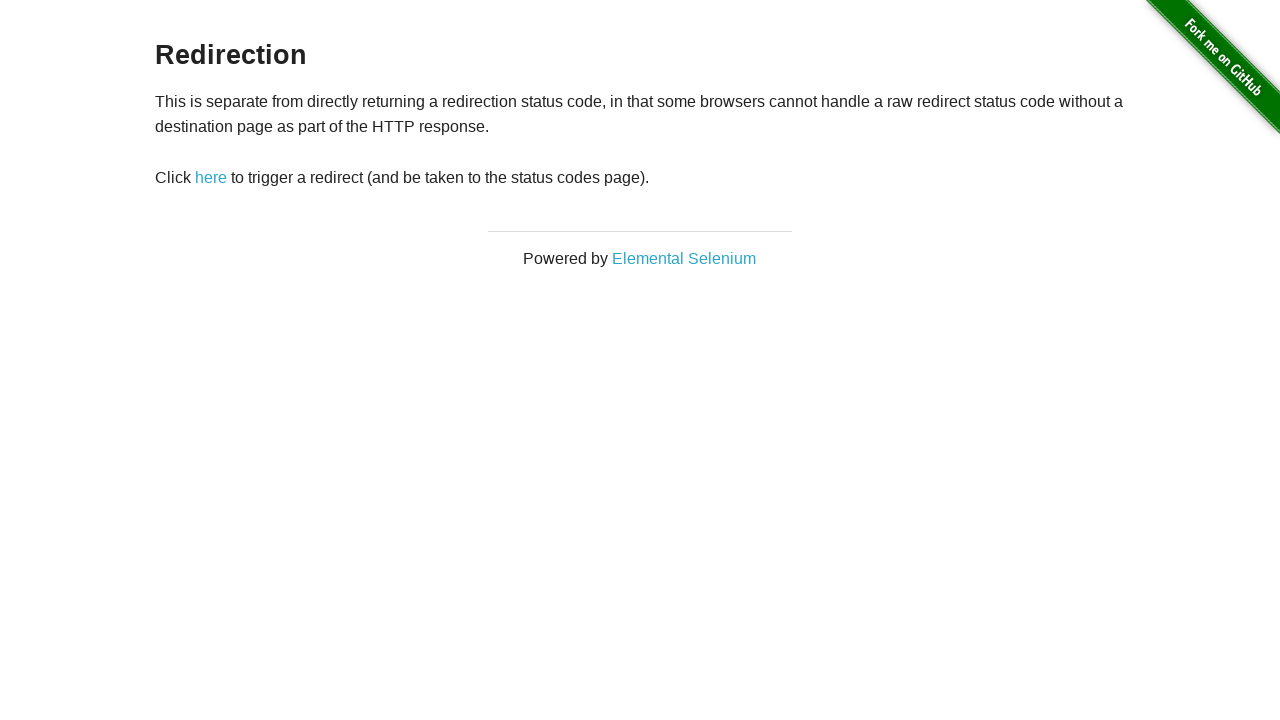

Clicked the 'Redirect here' link at (211, 178) on a#redirect
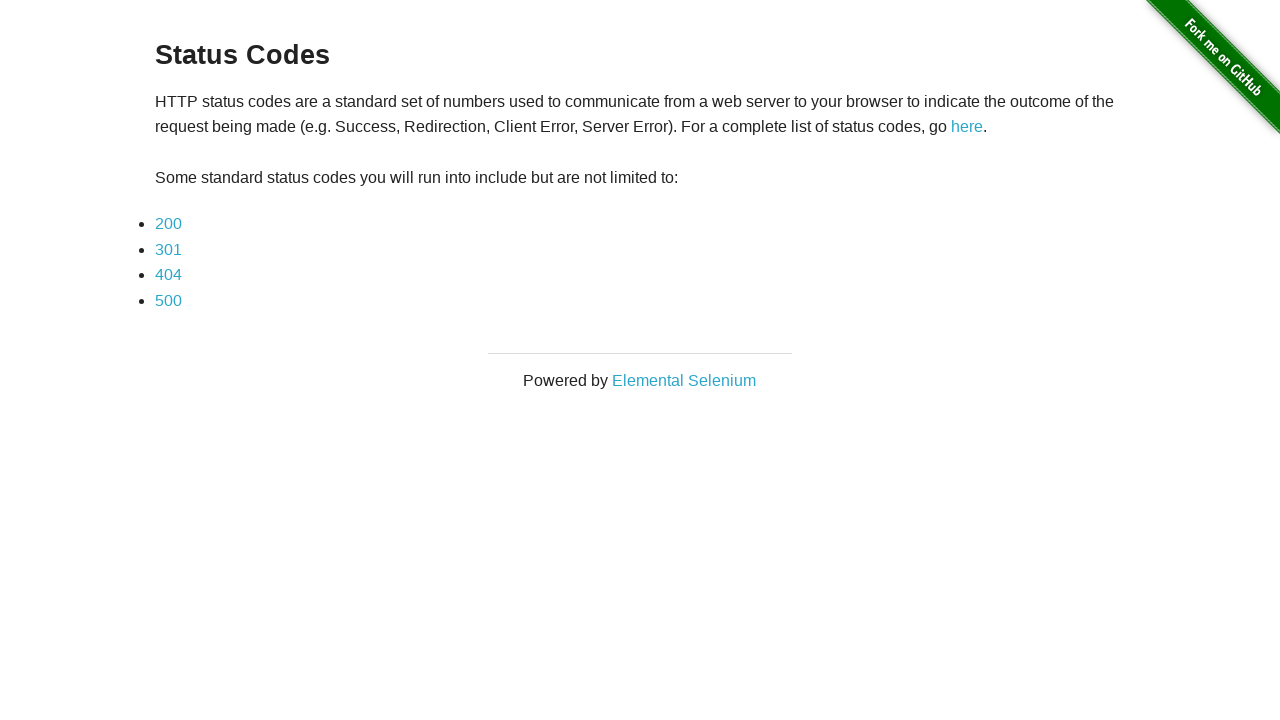

User redirected to Status Codes page
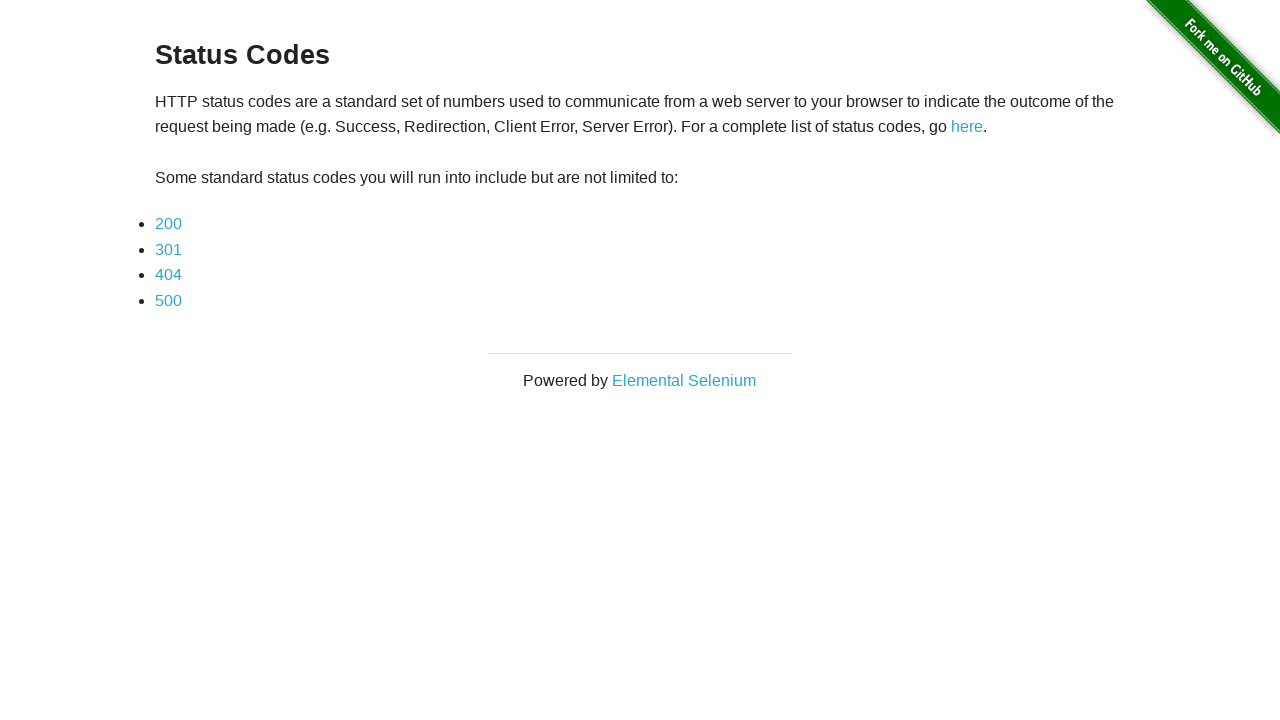

Status Codes page title is visible, confirming successful redirect
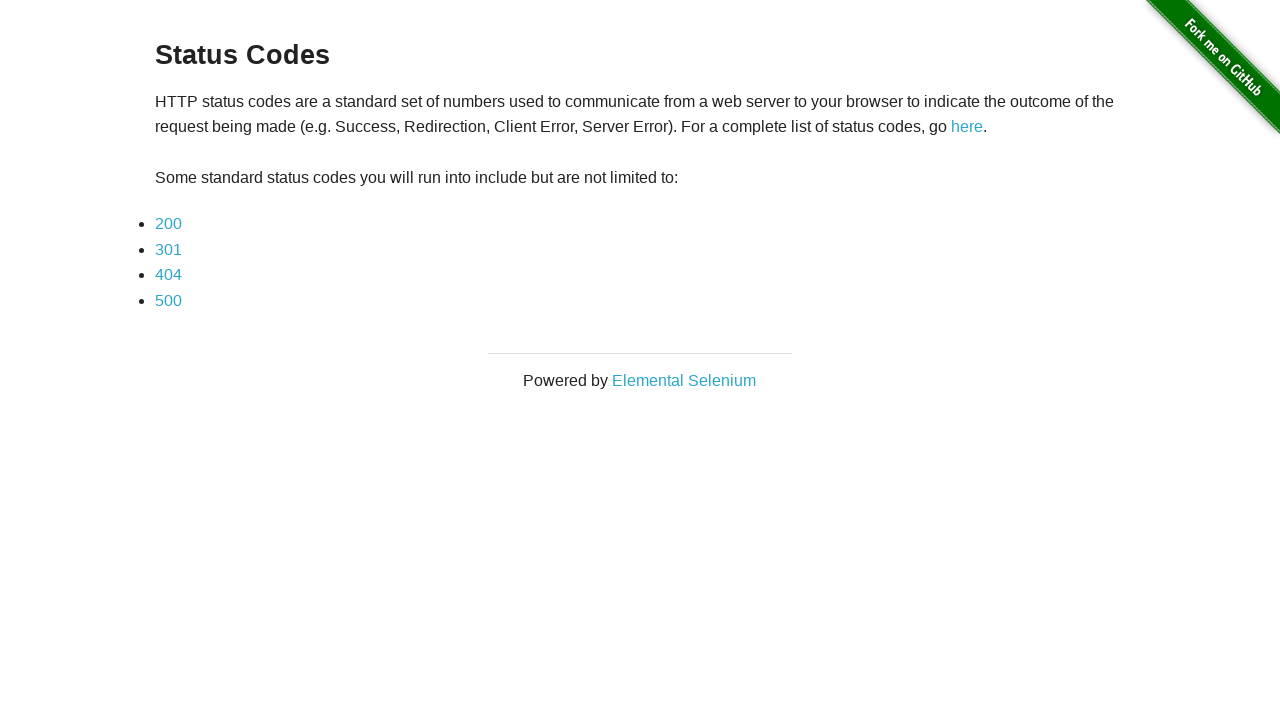

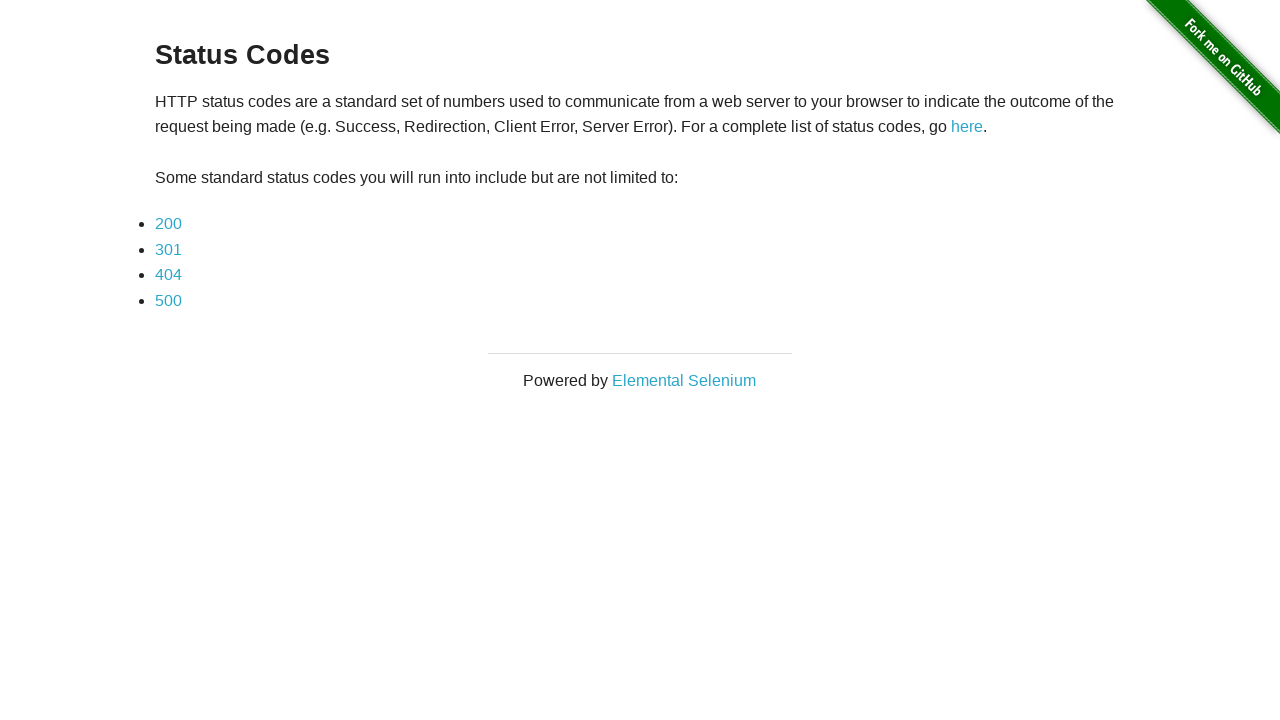